Tests radio button functionality by selecting the red radio button option.

Starting URL: https://practice.expandtesting.com/radio-buttons

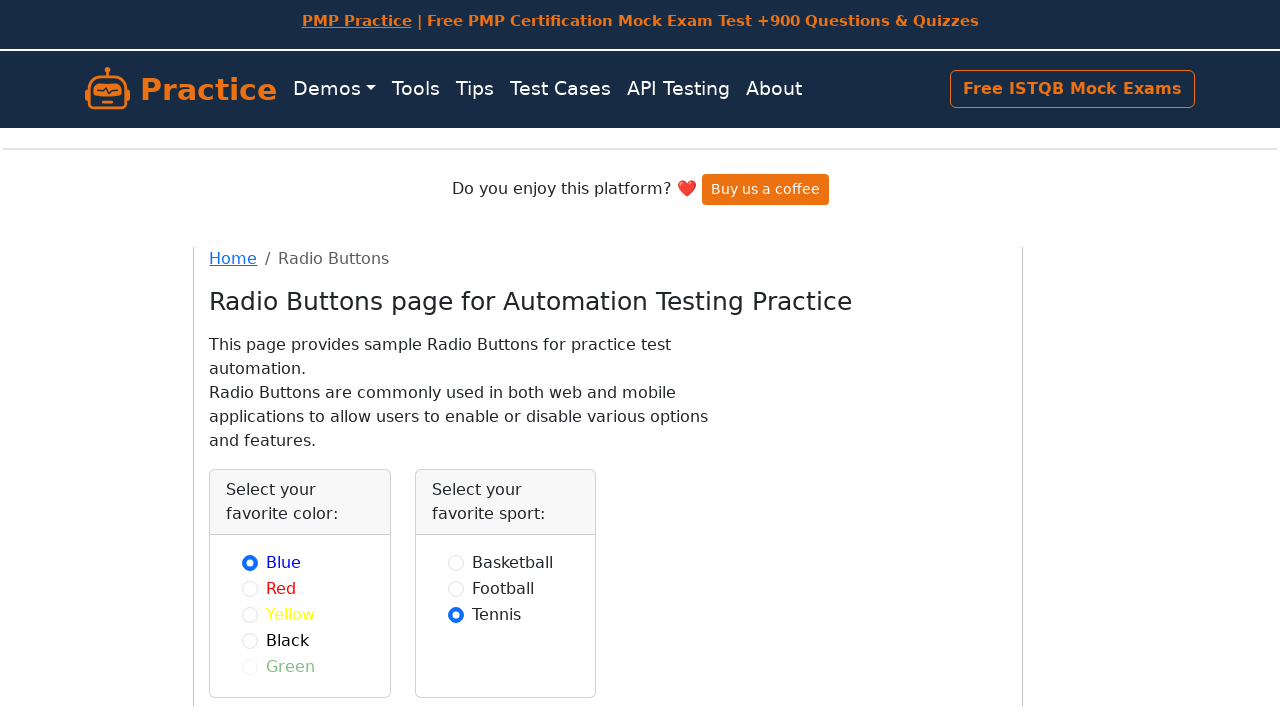

Verified page heading 'Radio Buttons page for Automation Testing Practice' is visible
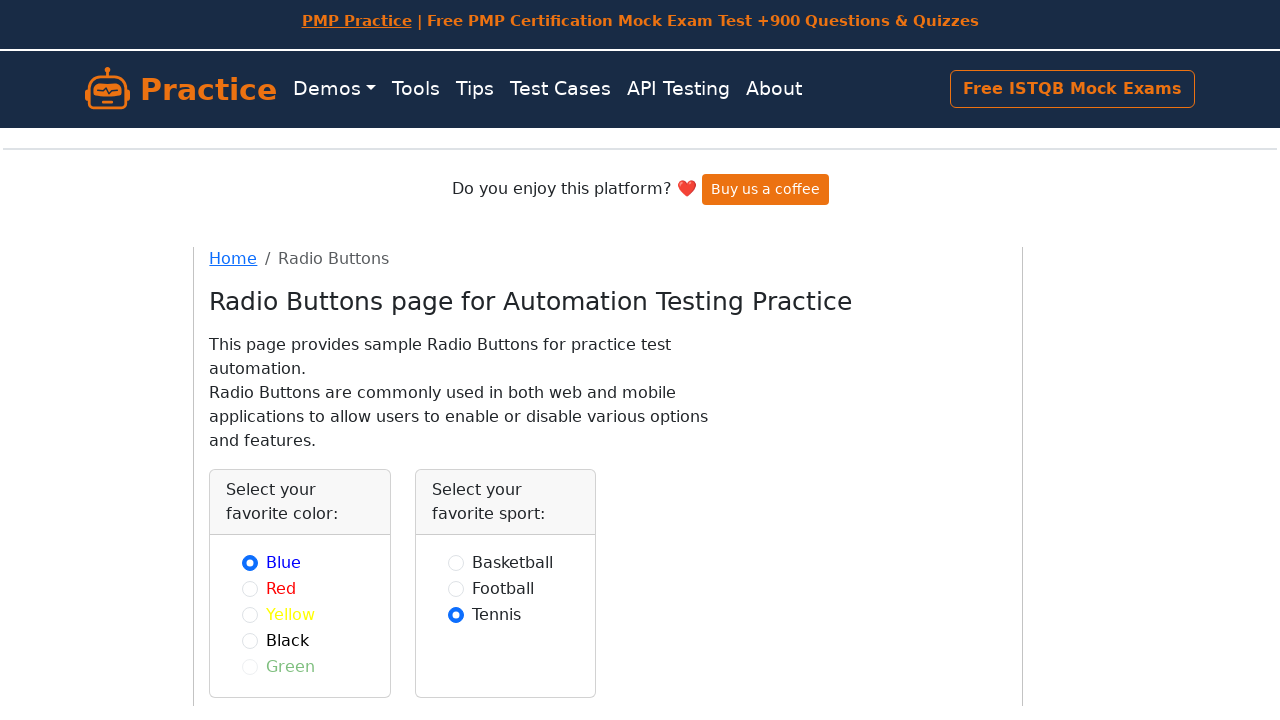

Selected the red radio button option at (250, 588) on input.form-check-input[value='red']
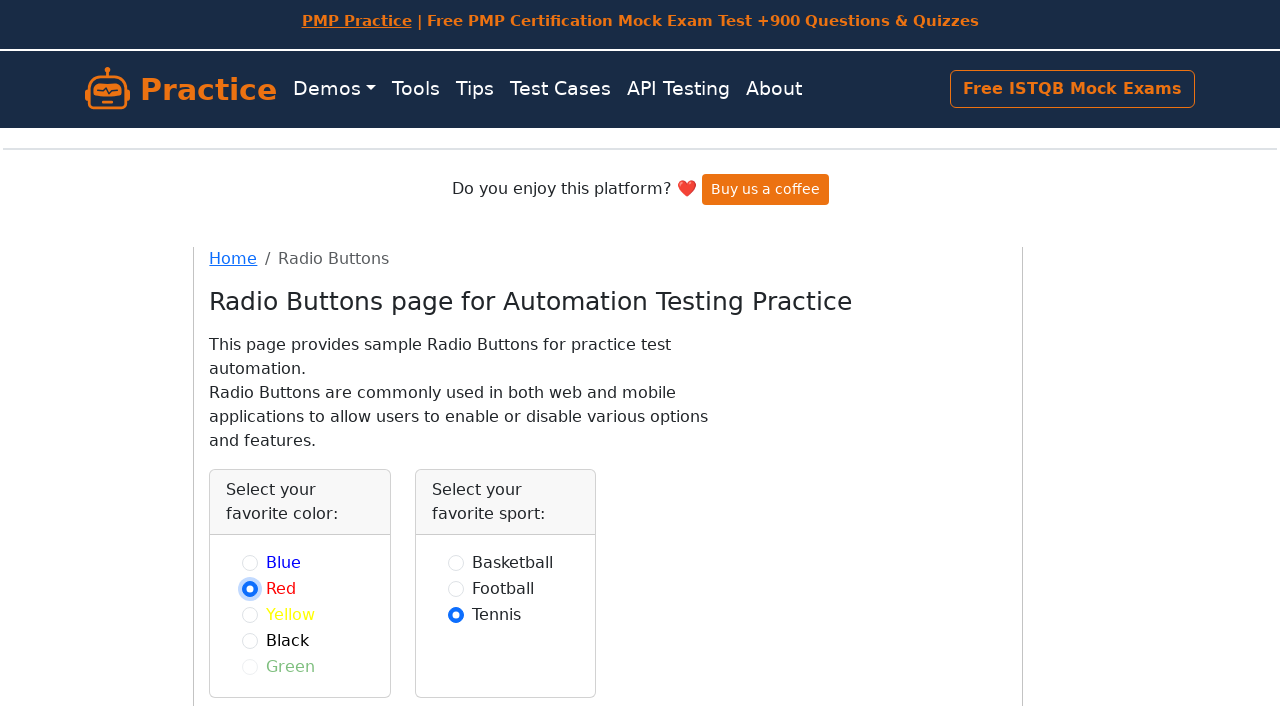

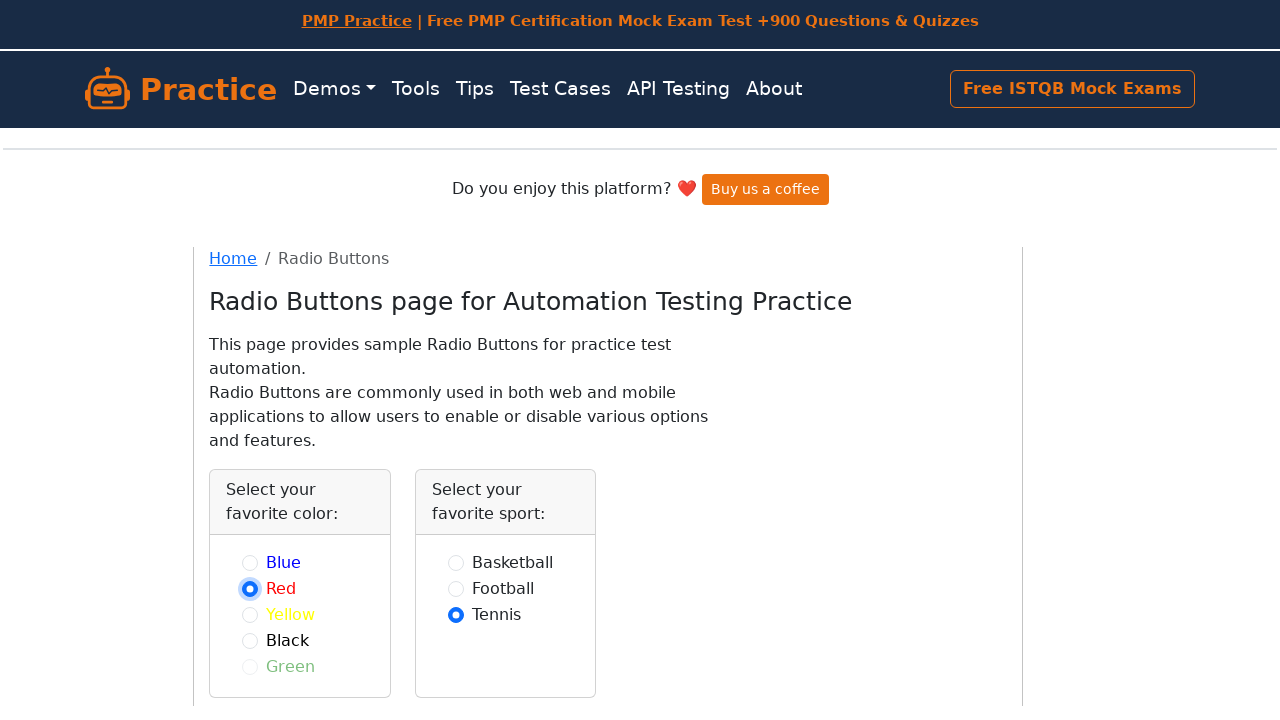